Tests that other controls are hidden when editing a todo item

Starting URL: https://demo.playwright.dev/todomvc

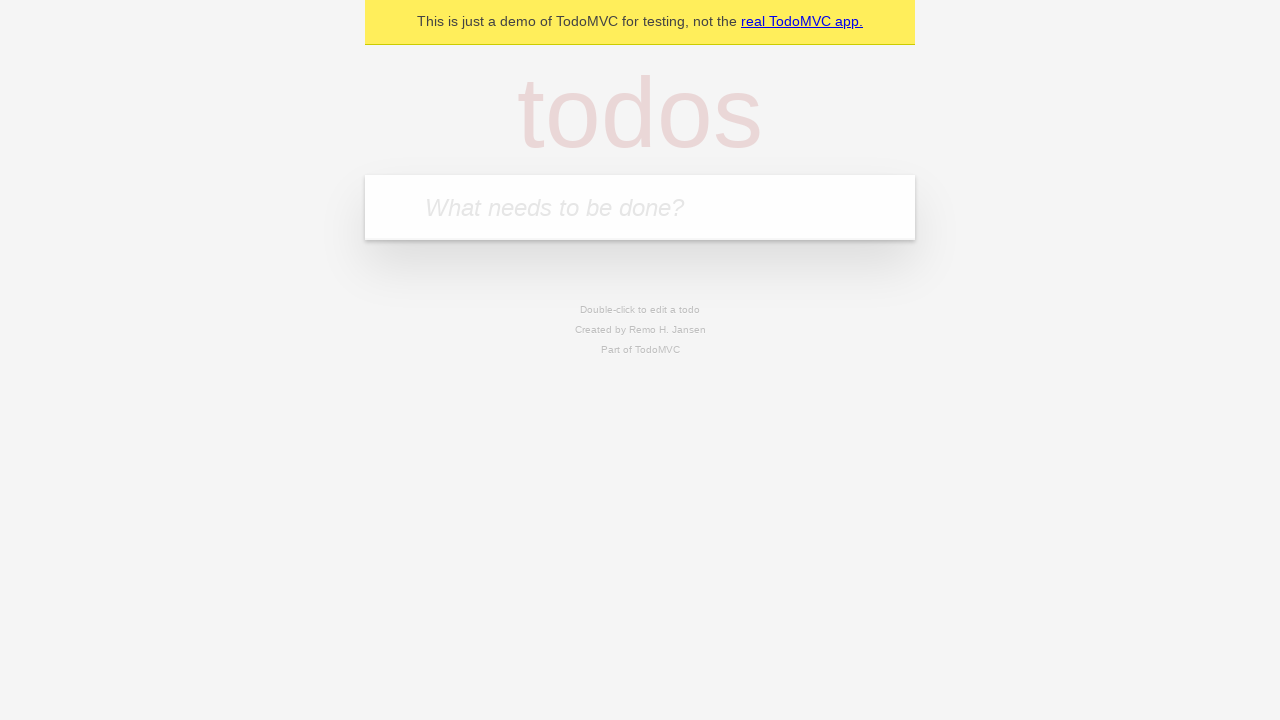

Filled todo input with 'buy some cheese' on internal:attr=[placeholder="What needs to be done?"i]
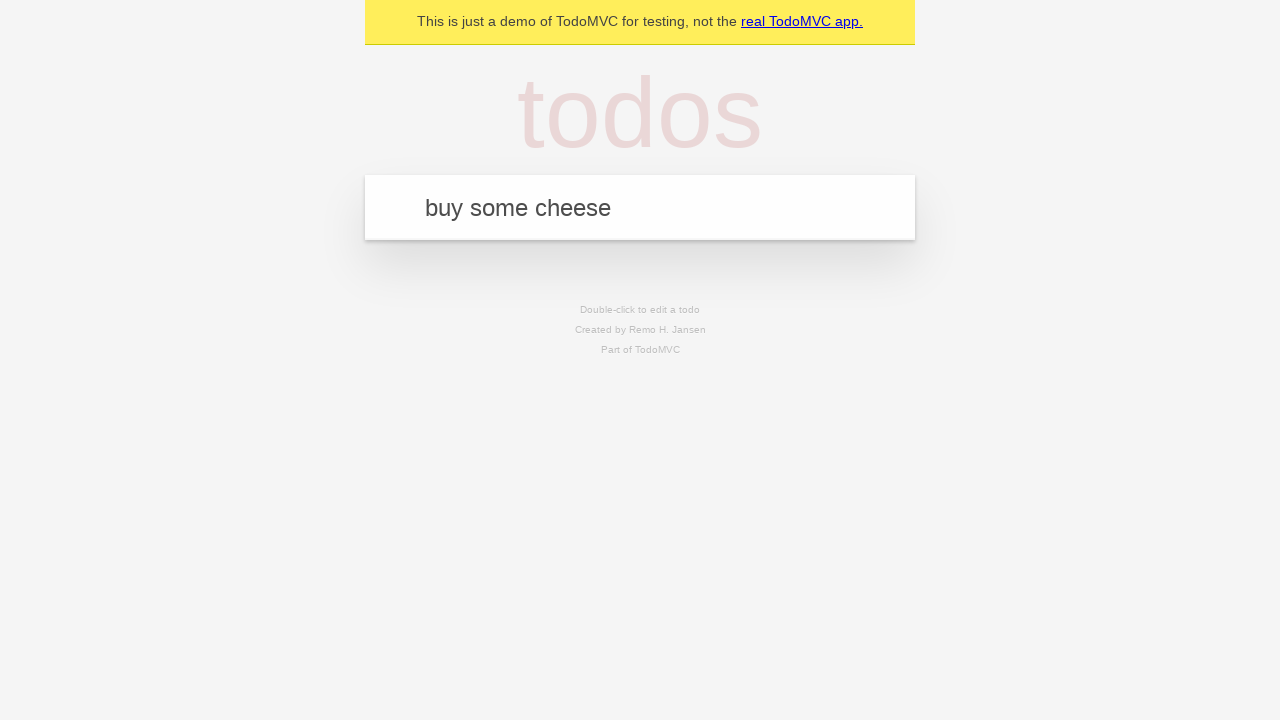

Pressed Enter to create todo 'buy some cheese' on internal:attr=[placeholder="What needs to be done?"i]
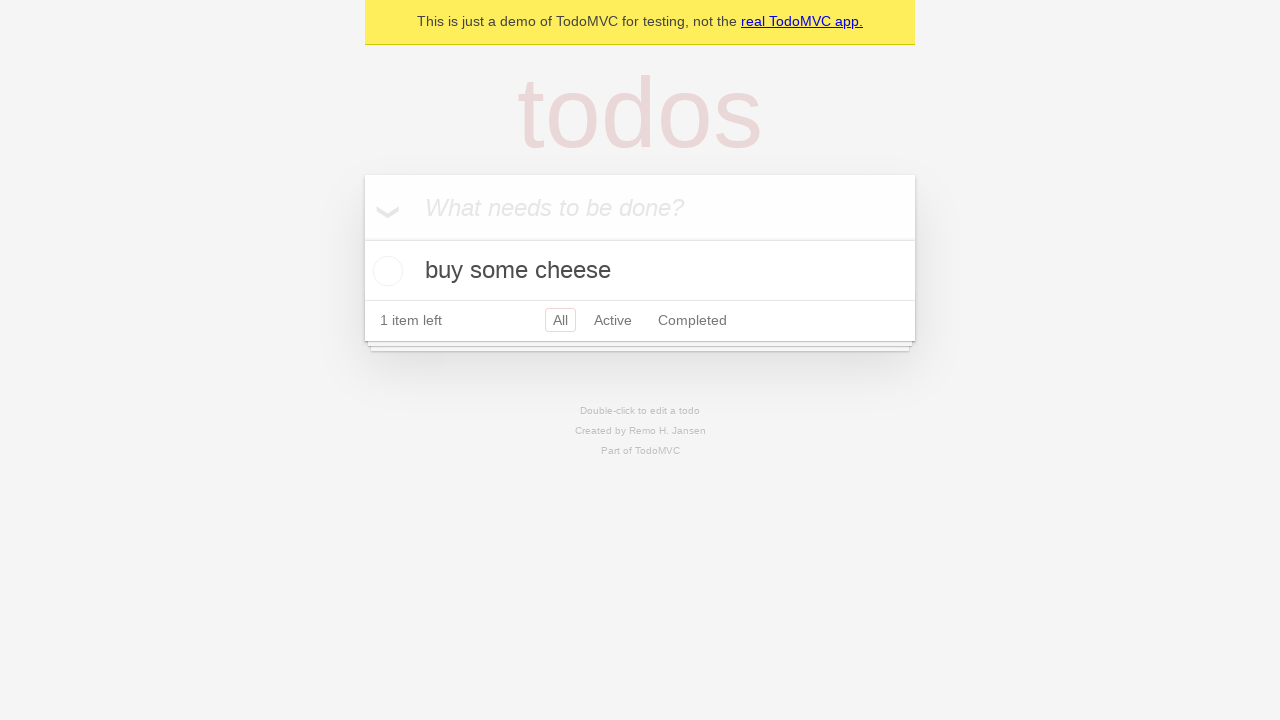

Filled todo input with 'feed the cat' on internal:attr=[placeholder="What needs to be done?"i]
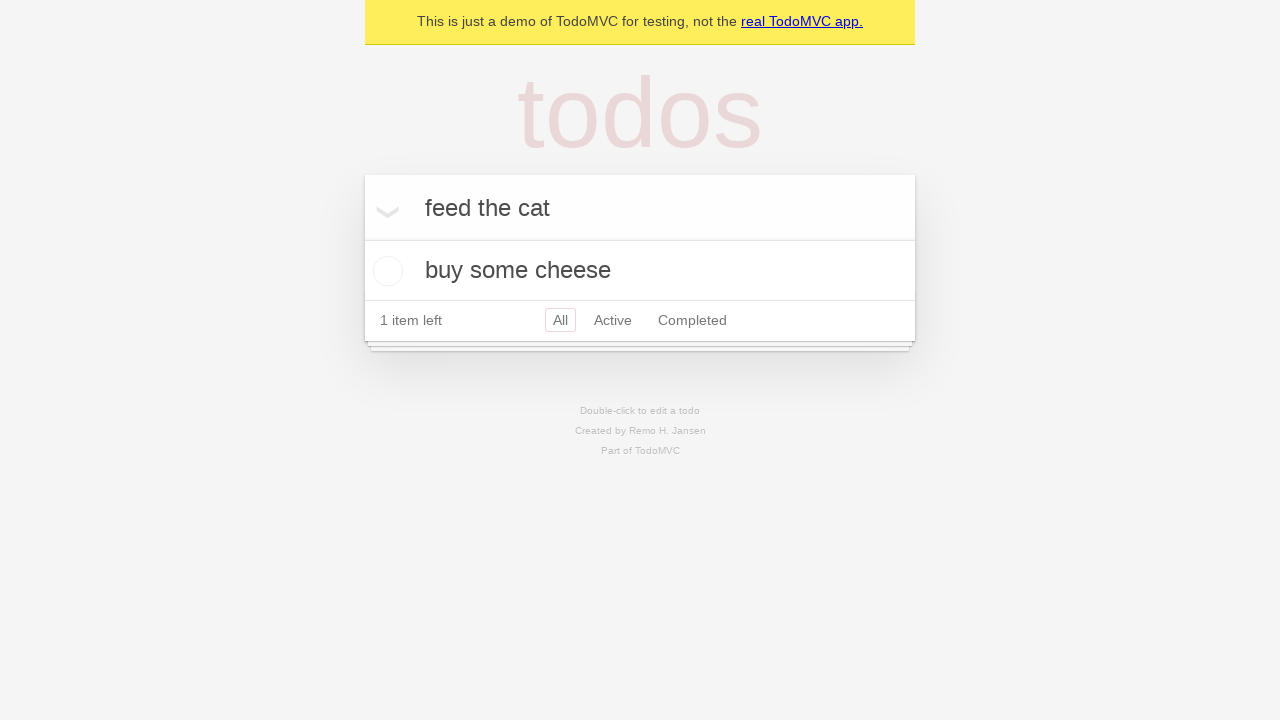

Pressed Enter to create todo 'feed the cat' on internal:attr=[placeholder="What needs to be done?"i]
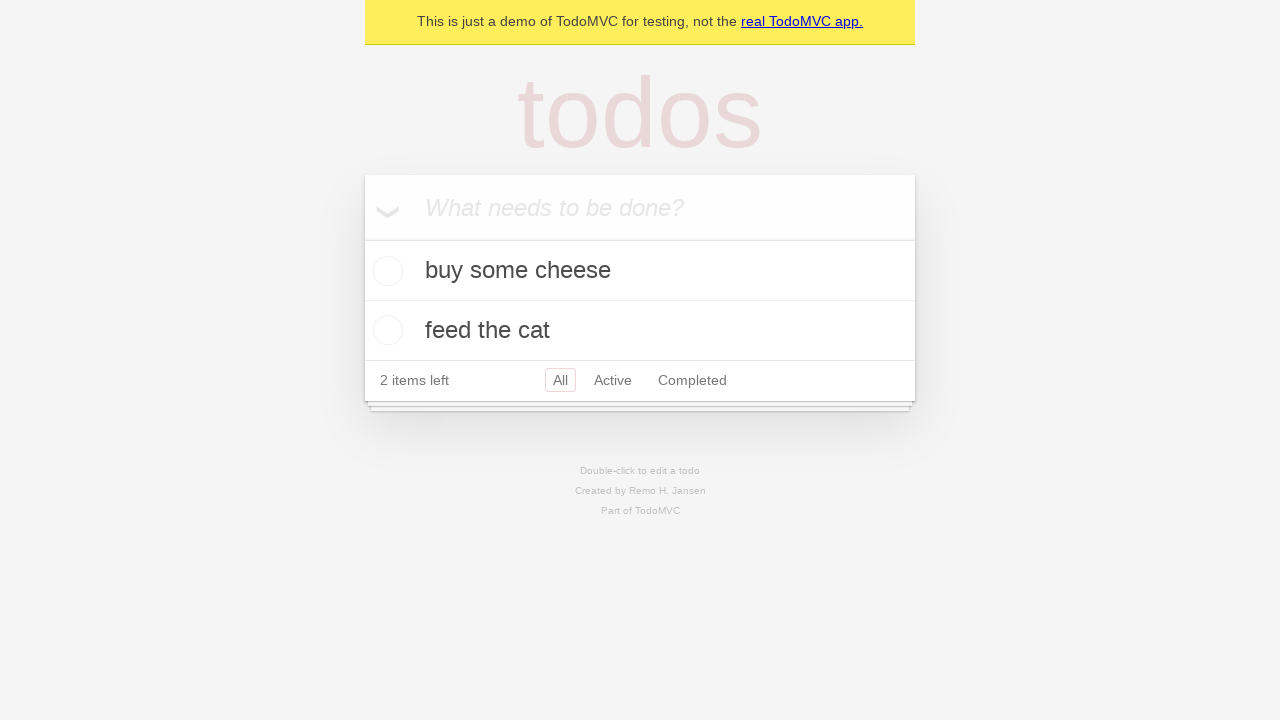

Filled todo input with 'book a doctors appointment' on internal:attr=[placeholder="What needs to be done?"i]
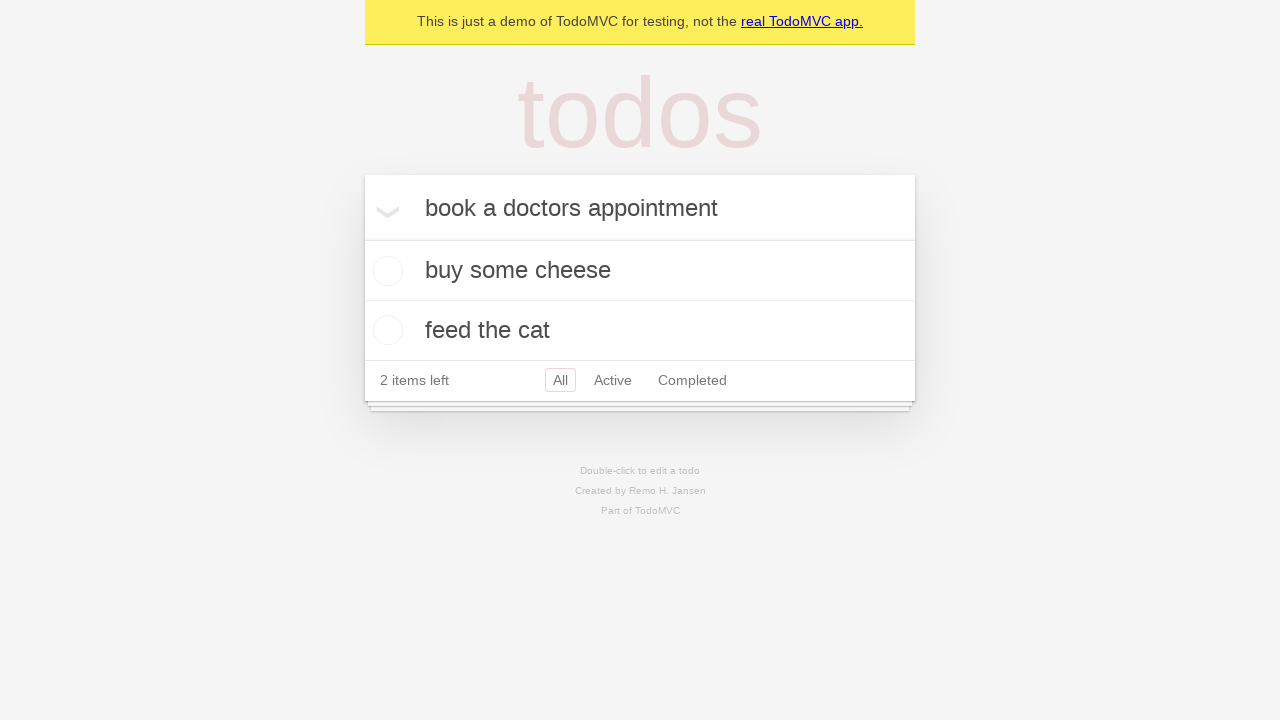

Pressed Enter to create todo 'book a doctors appointment' on internal:attr=[placeholder="What needs to be done?"i]
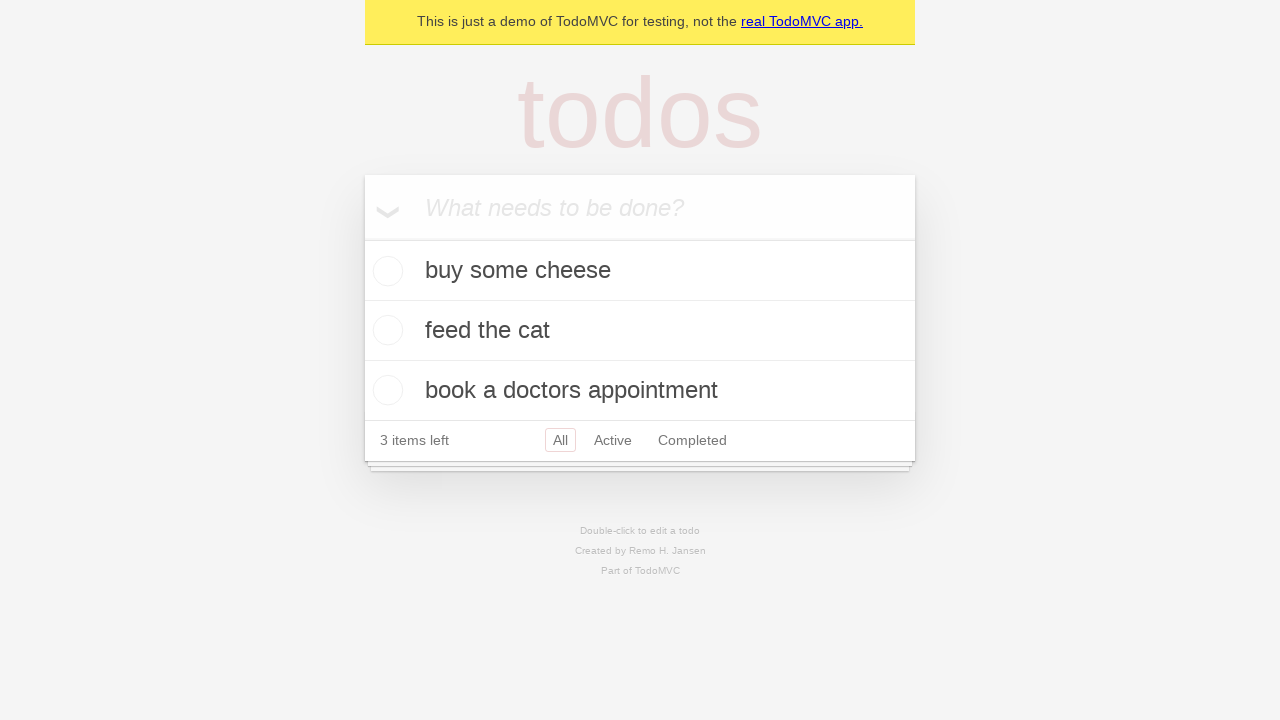

Waited for all 3 todo items to be loaded
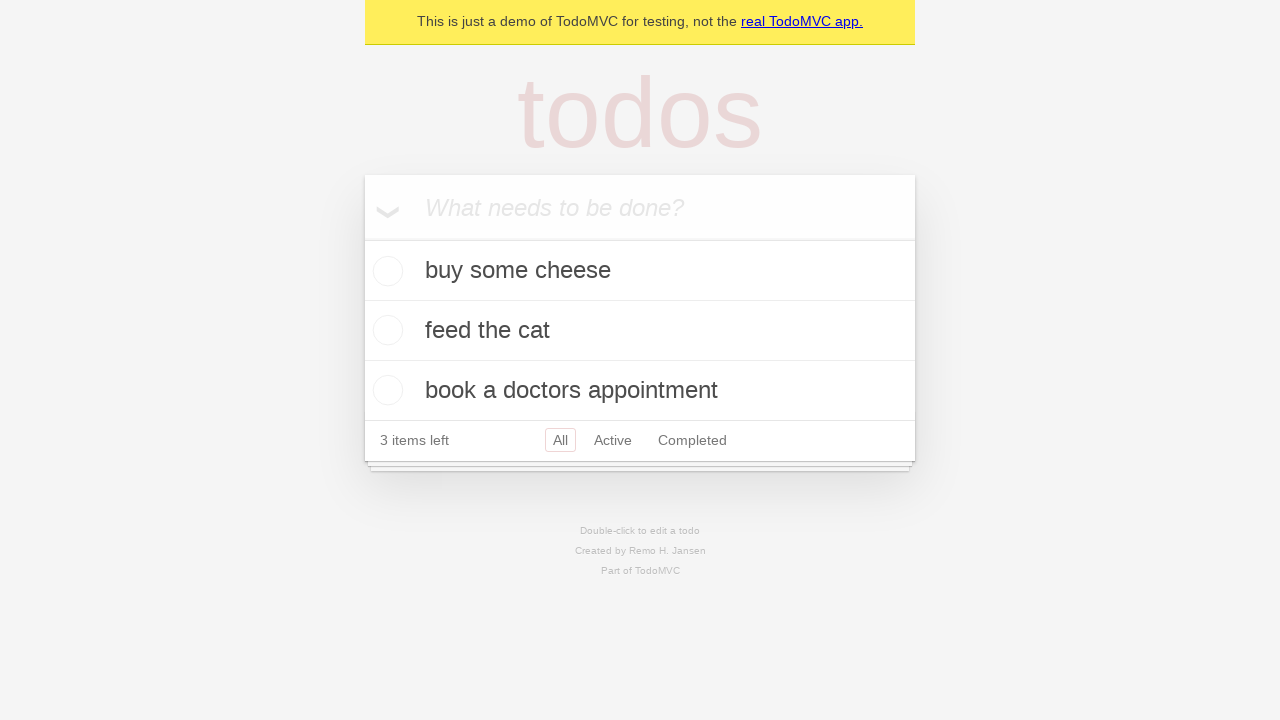

Double-clicked second todo item to enter edit mode at (640, 331) on internal:testid=[data-testid="todo-item"s] >> nth=1
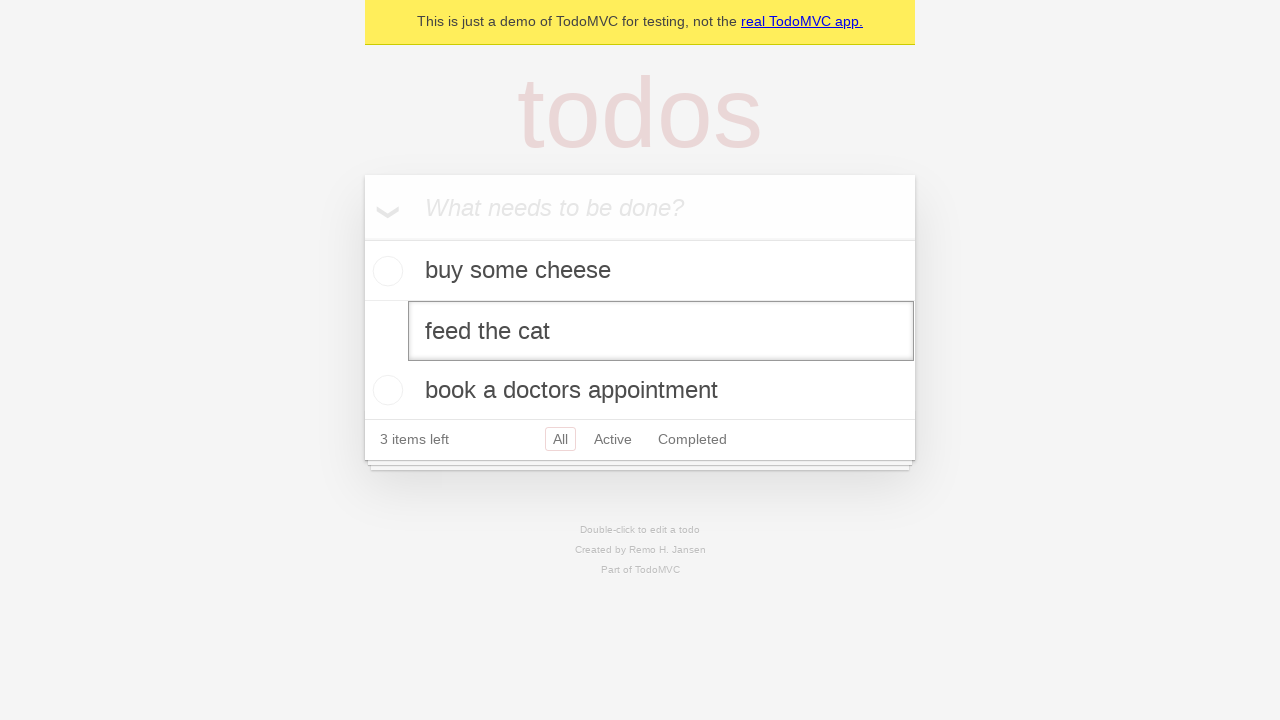

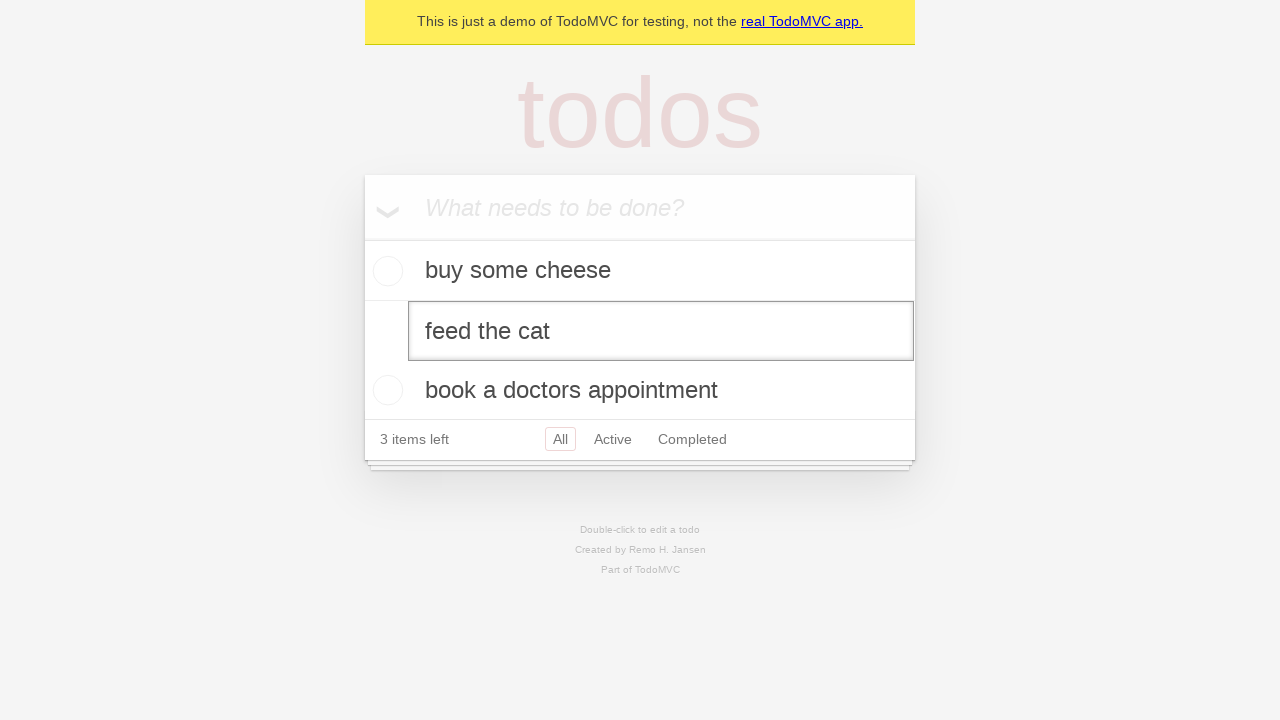